Tests that the inventory page displays exactly 6 products after login

Starting URL: https://saucedemo.com/

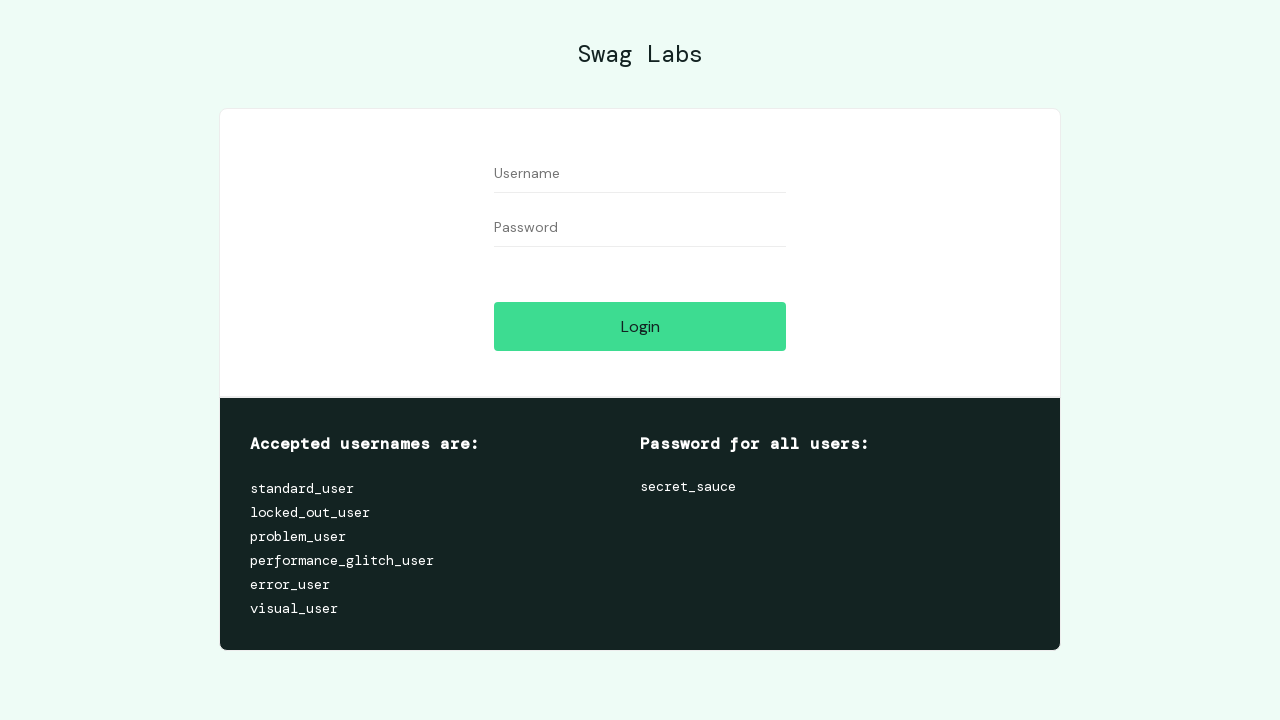

Filled username field with 'standard_user' on #user-name
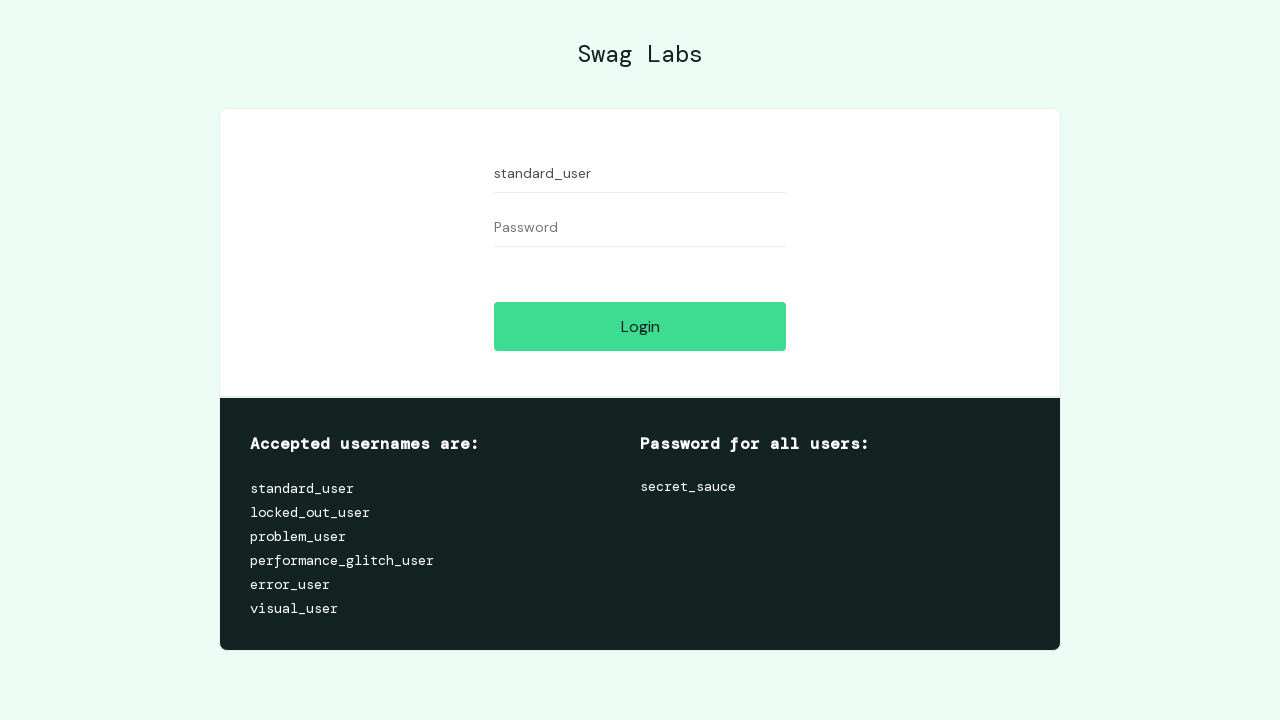

Filled password field with 'secret_sauce' on #password
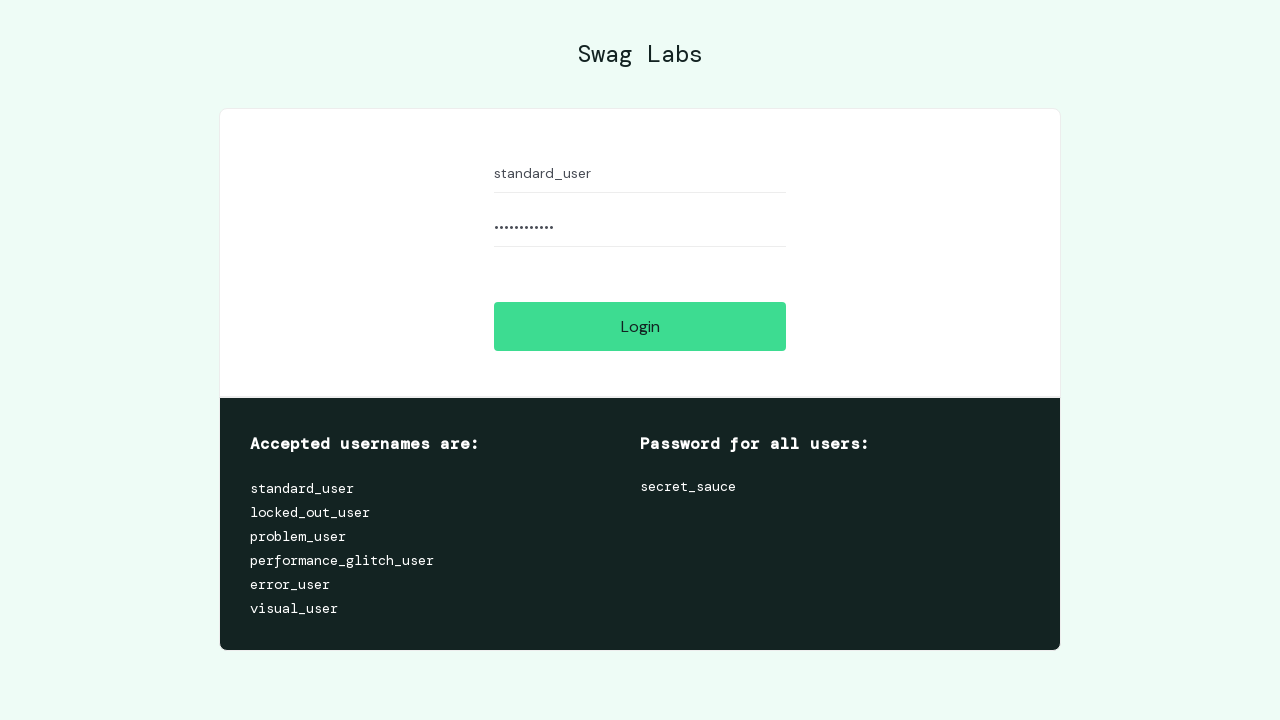

Clicked login button at (640, 326) on #login-button
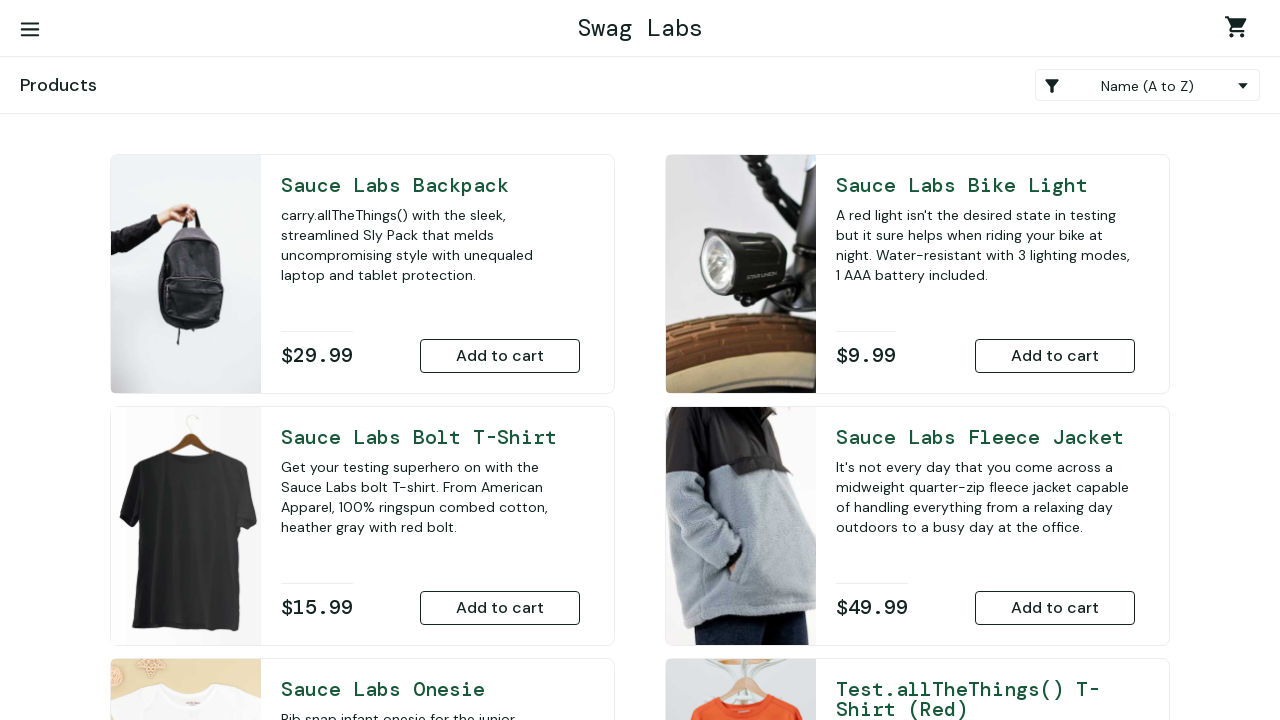

Waited for inventory items to load
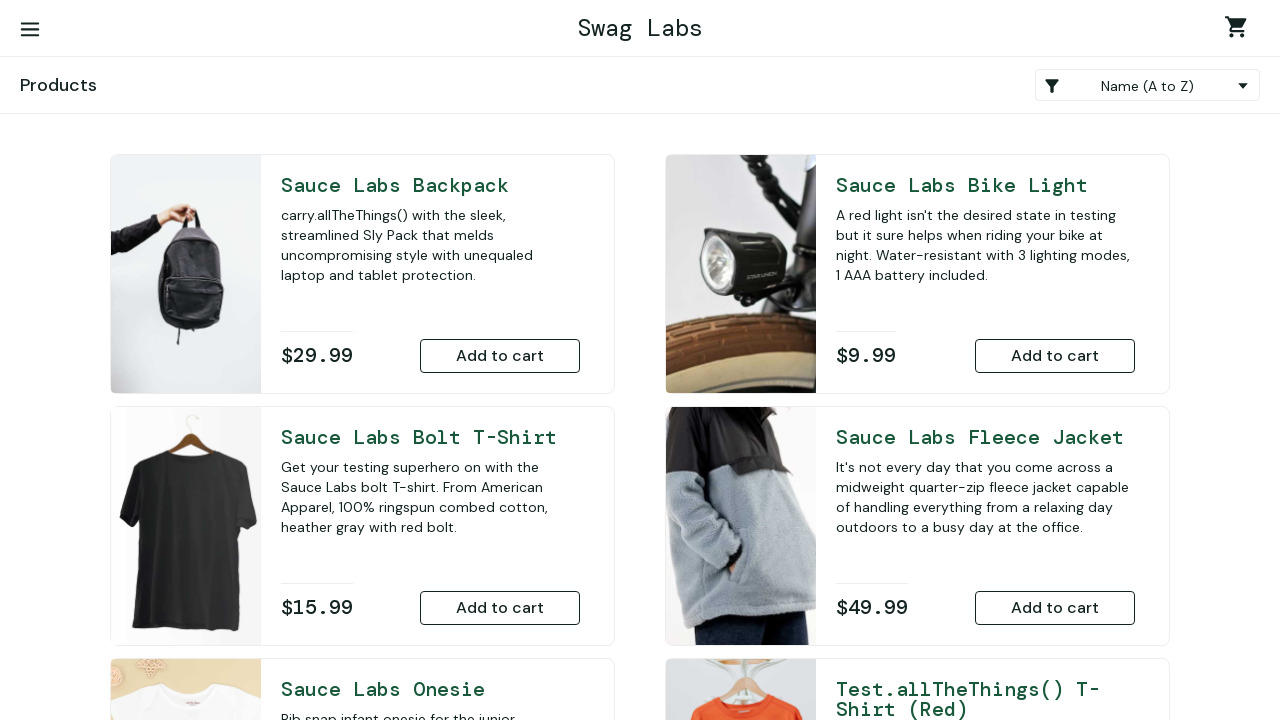

Located all inventory items
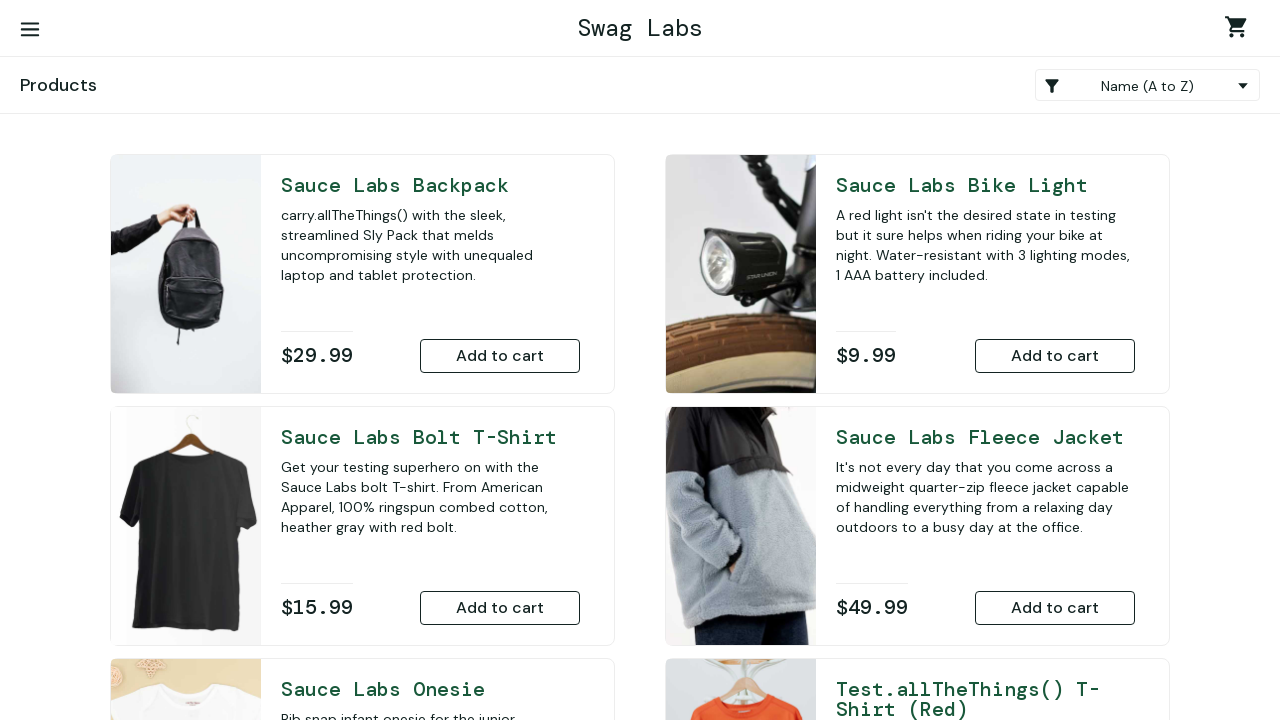

Verified that exactly 6 products are displayed on inventory page
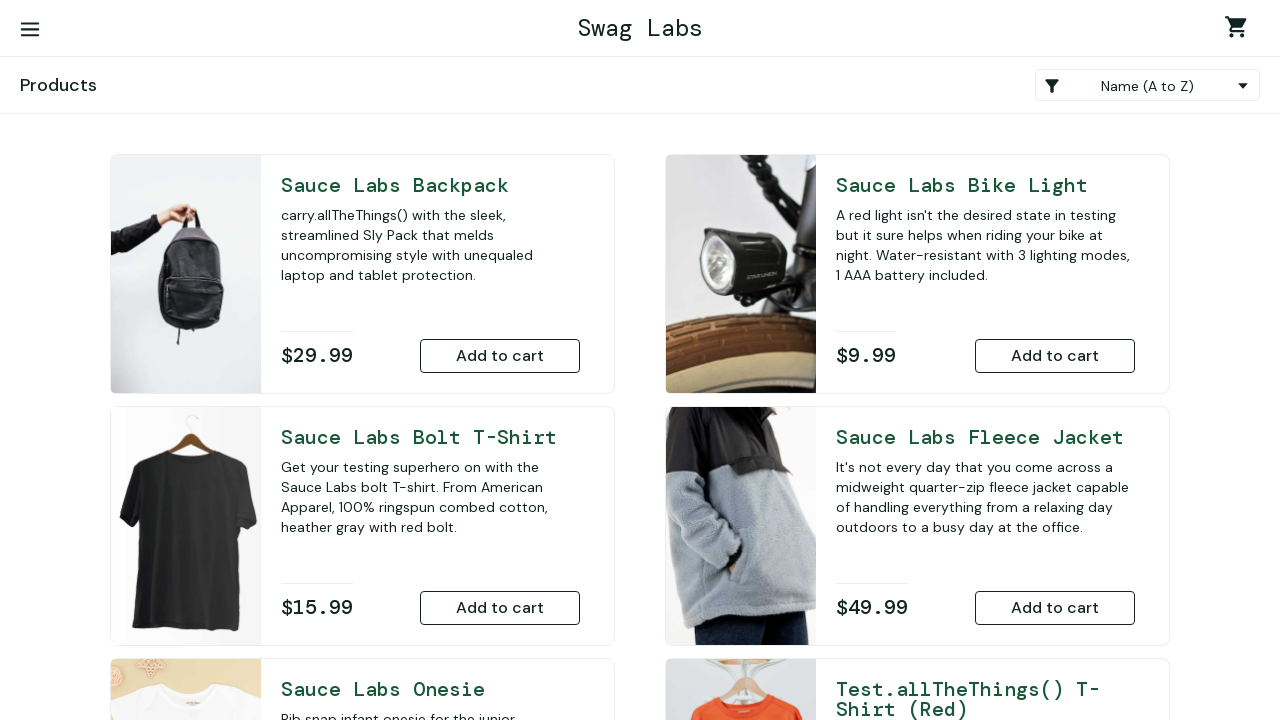

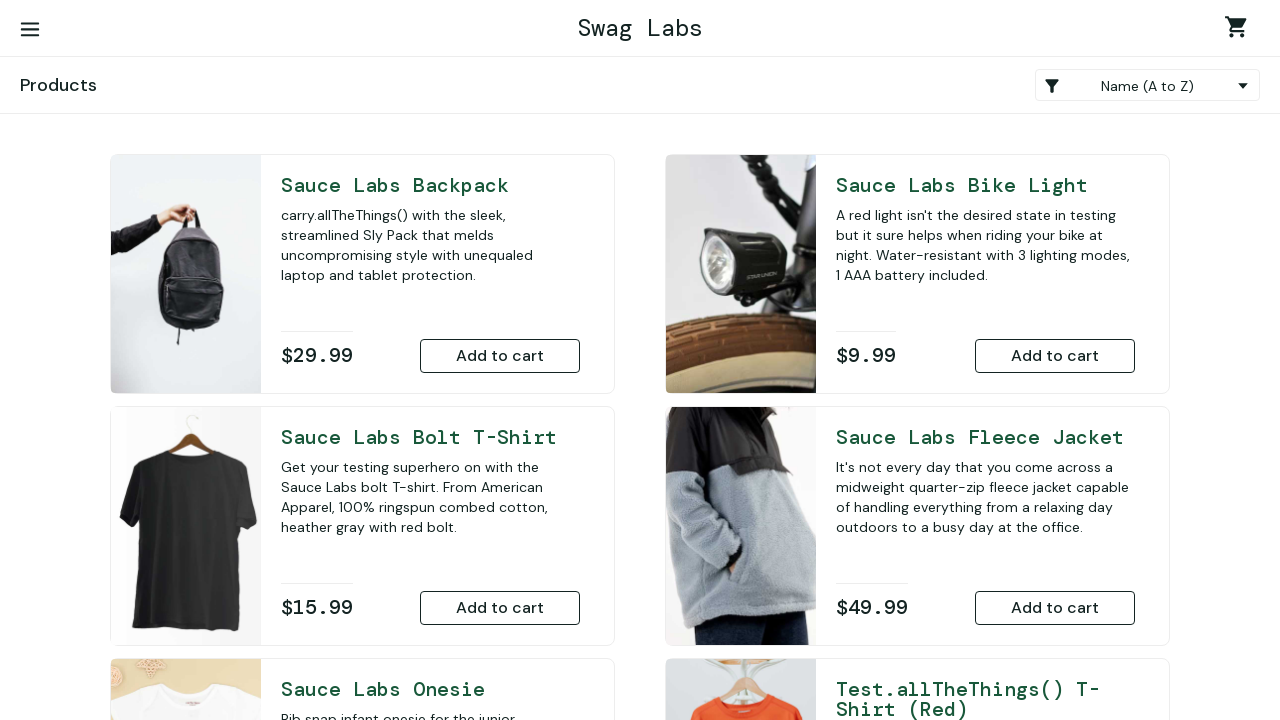